Tests the forgot password functionality by navigating to forgot password page and entering email for password reset

Starting URL: https://login.salesforce.com

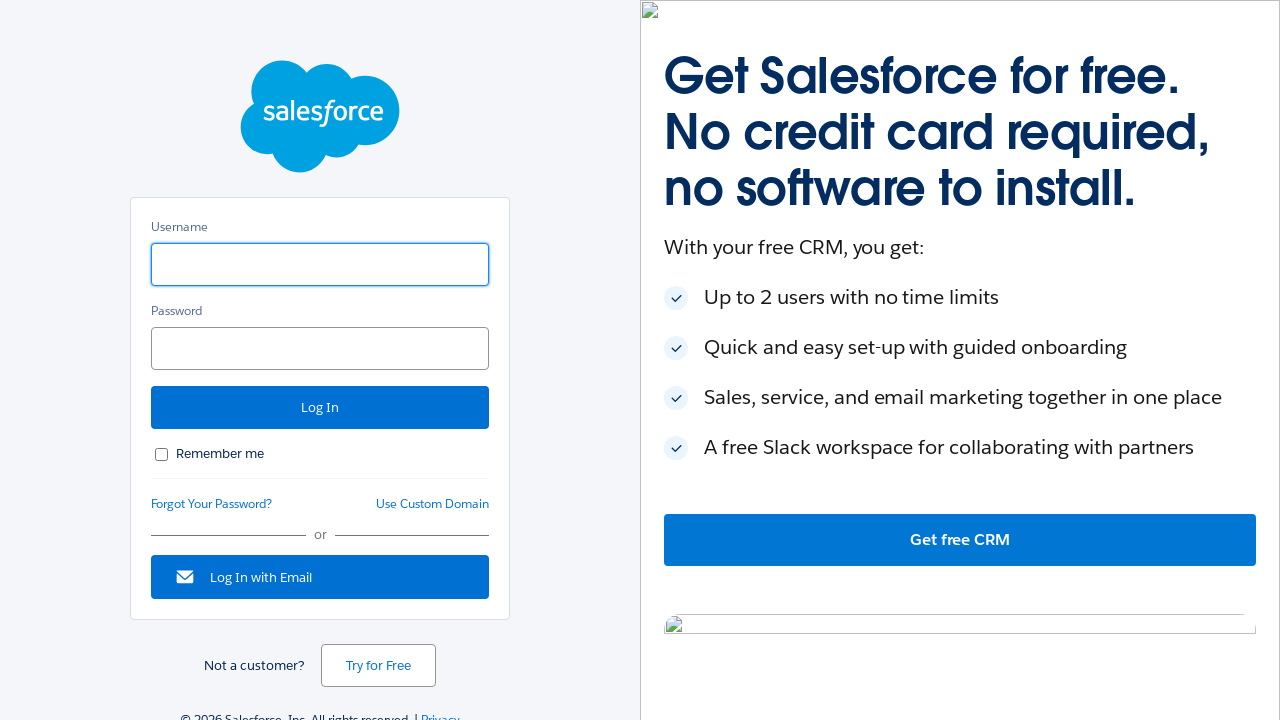

Clicked 'Forgot Your Password?' link at (212, 504) on a:has-text('Forgot Your Password?')
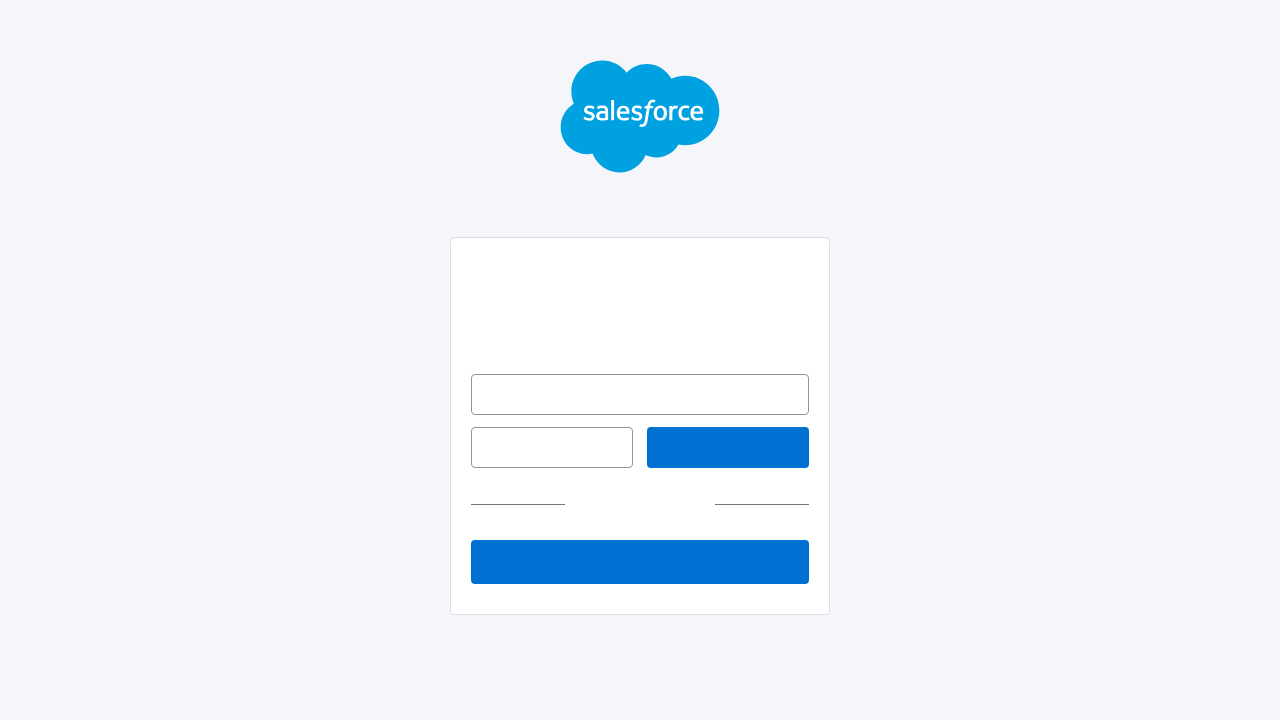

Entered email 'test.user@example.com' for password reset on #un
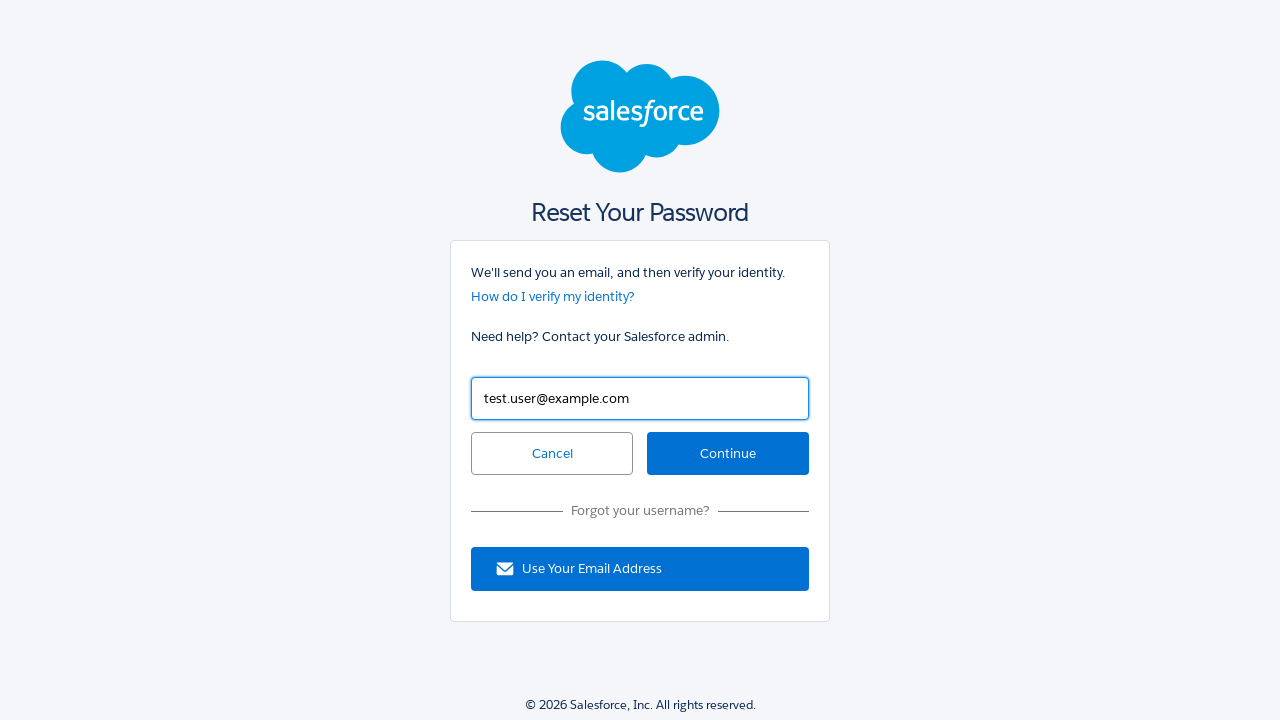

Clicked continue button to submit password reset request at (728, 454) on #continue
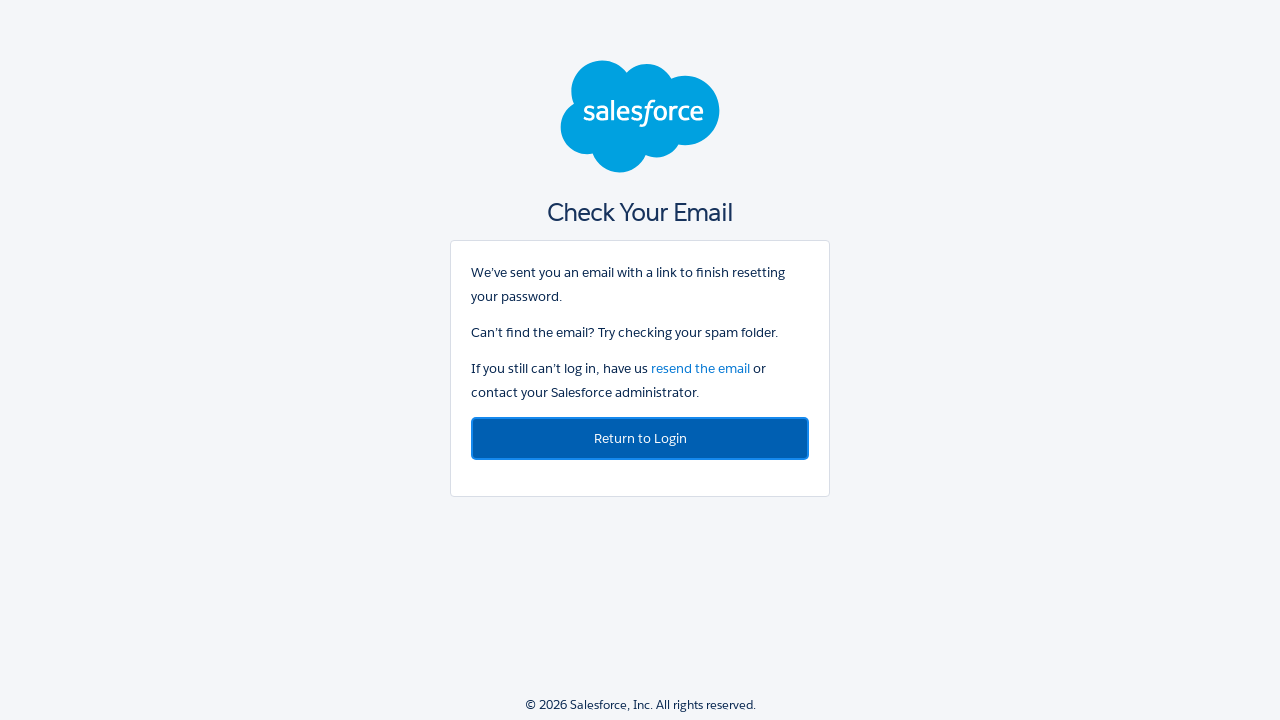

Clicked 'Return to Login' link at (640, 438) on a:has-text('Return to Login')
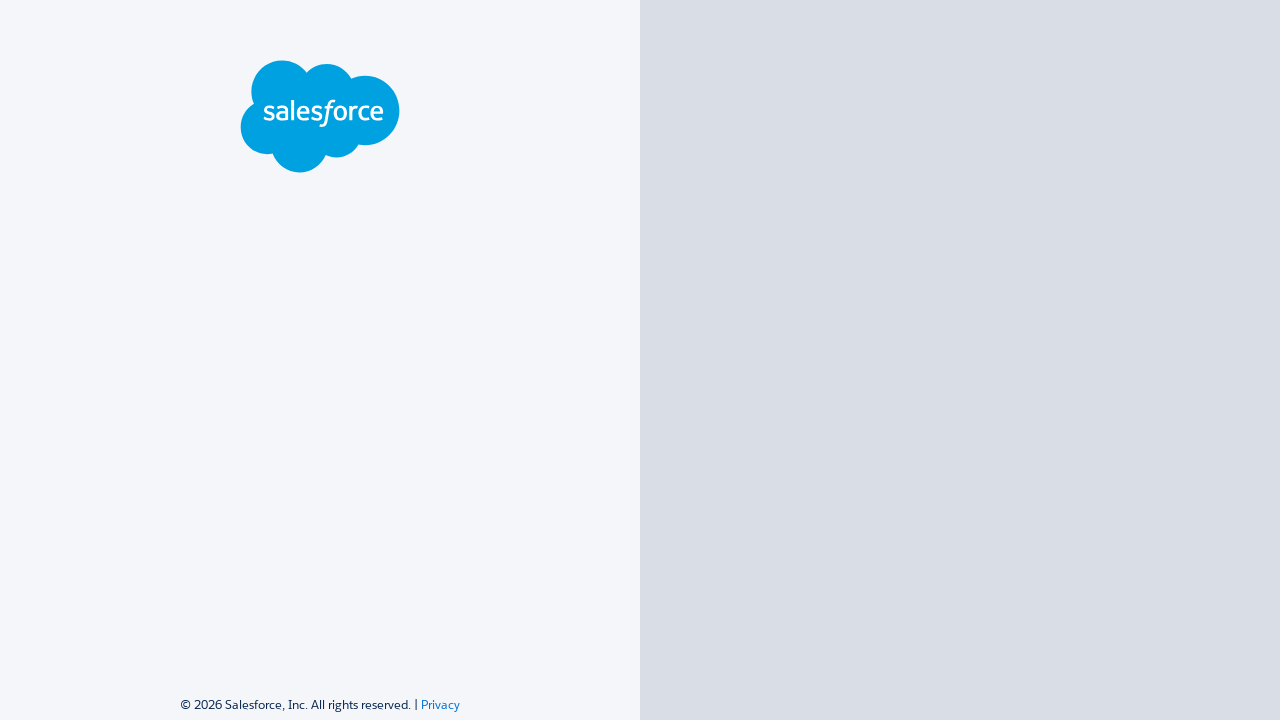

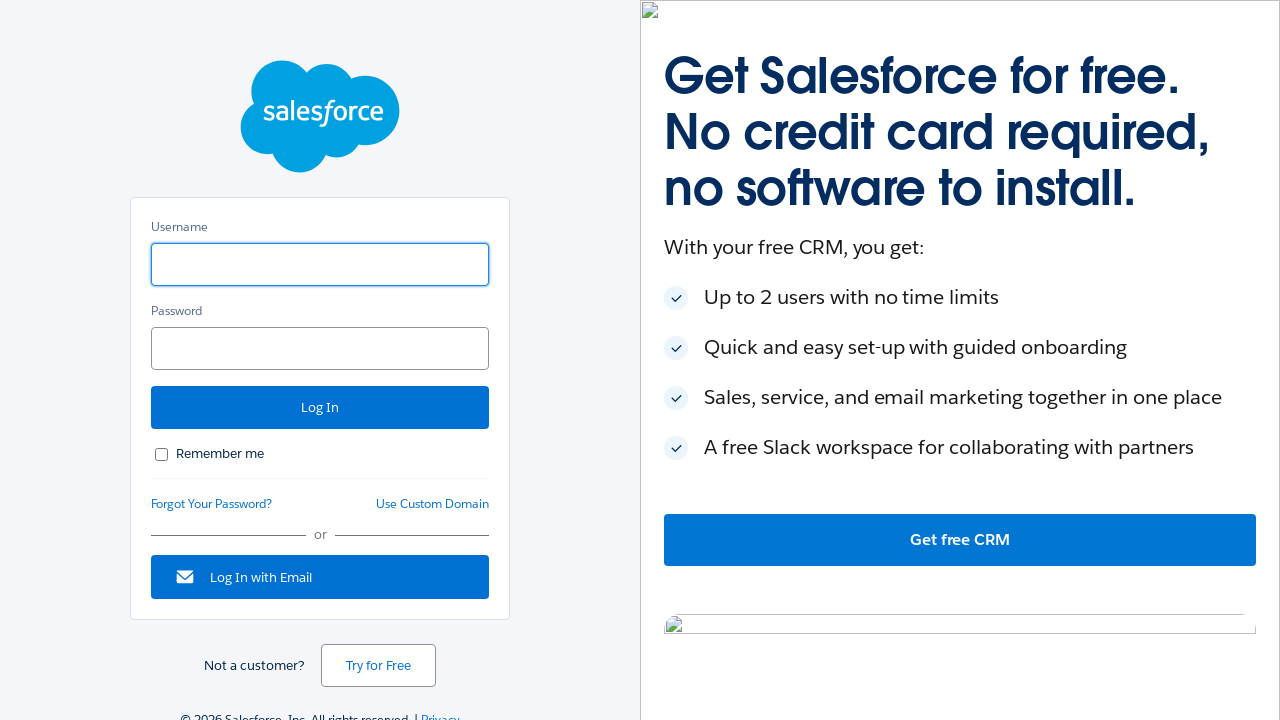